Tests a sample to-do list application by marking two items as done, adding a new item to the list, and verifying the page loads correctly.

Starting URL: https://lambdatest.github.io/sample-todo-app/

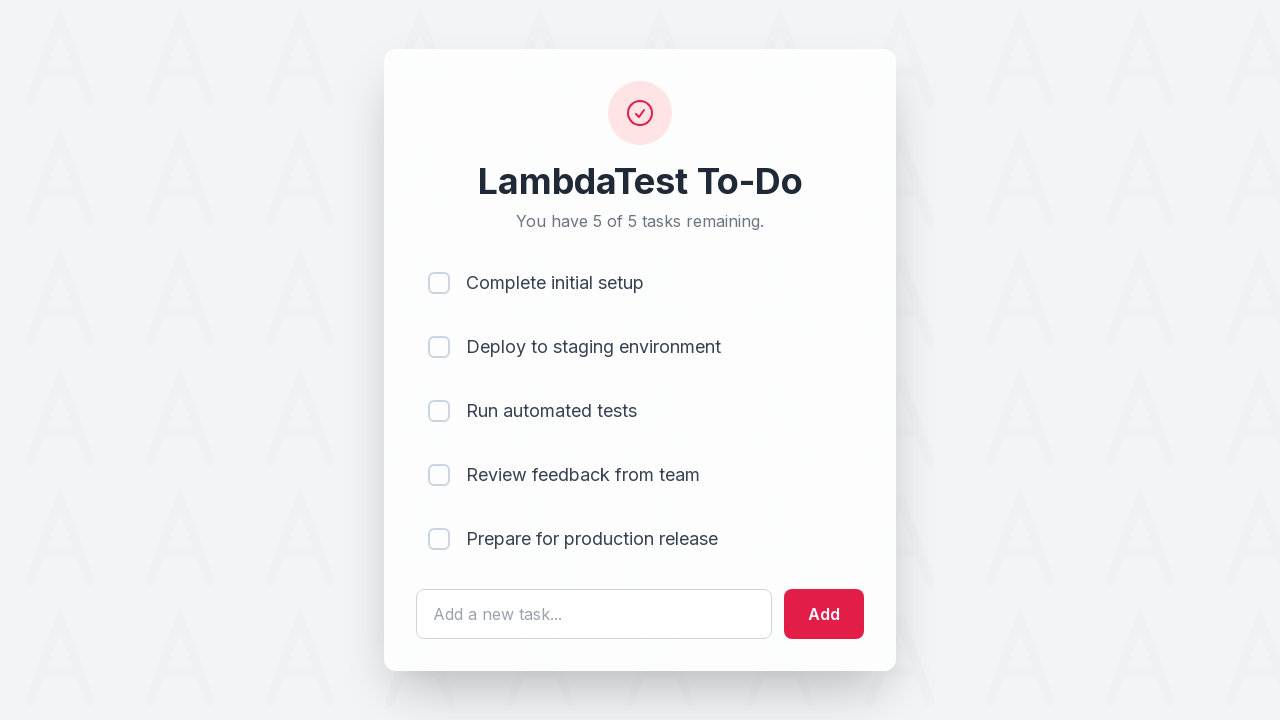

First list item loaded and visible
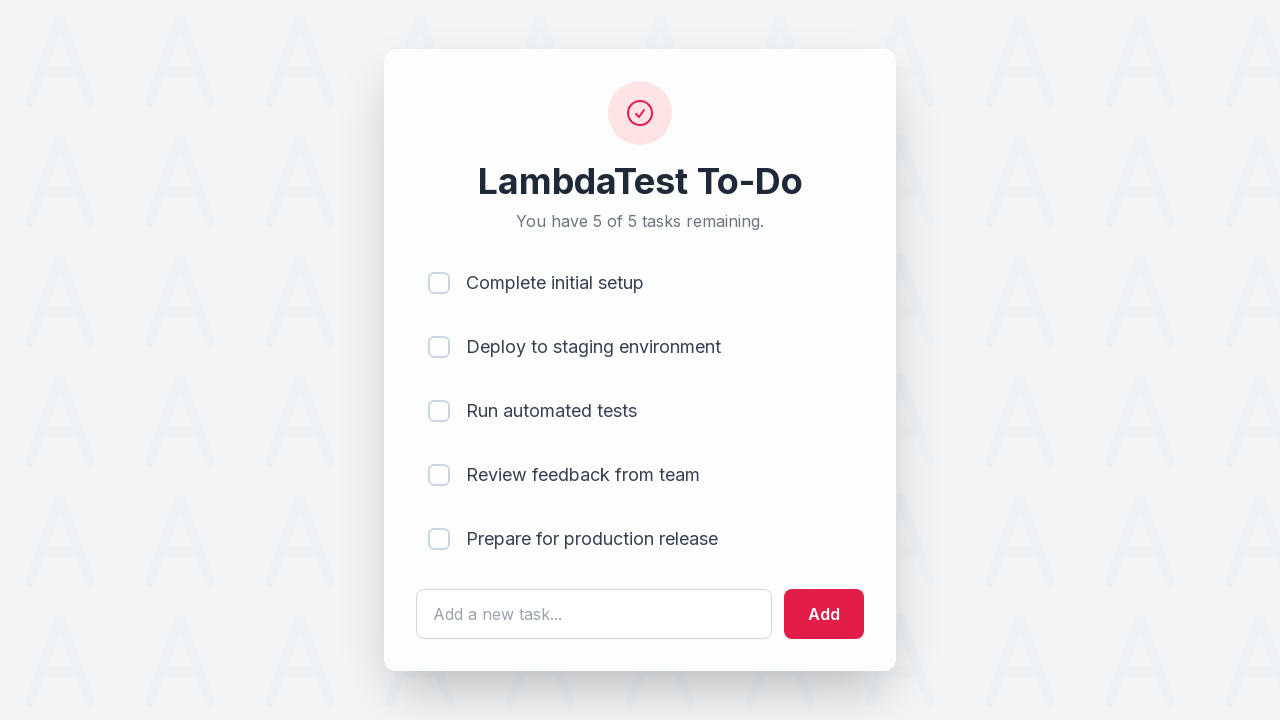

Marked first to-do item as done at (439, 283) on input[name='li1']
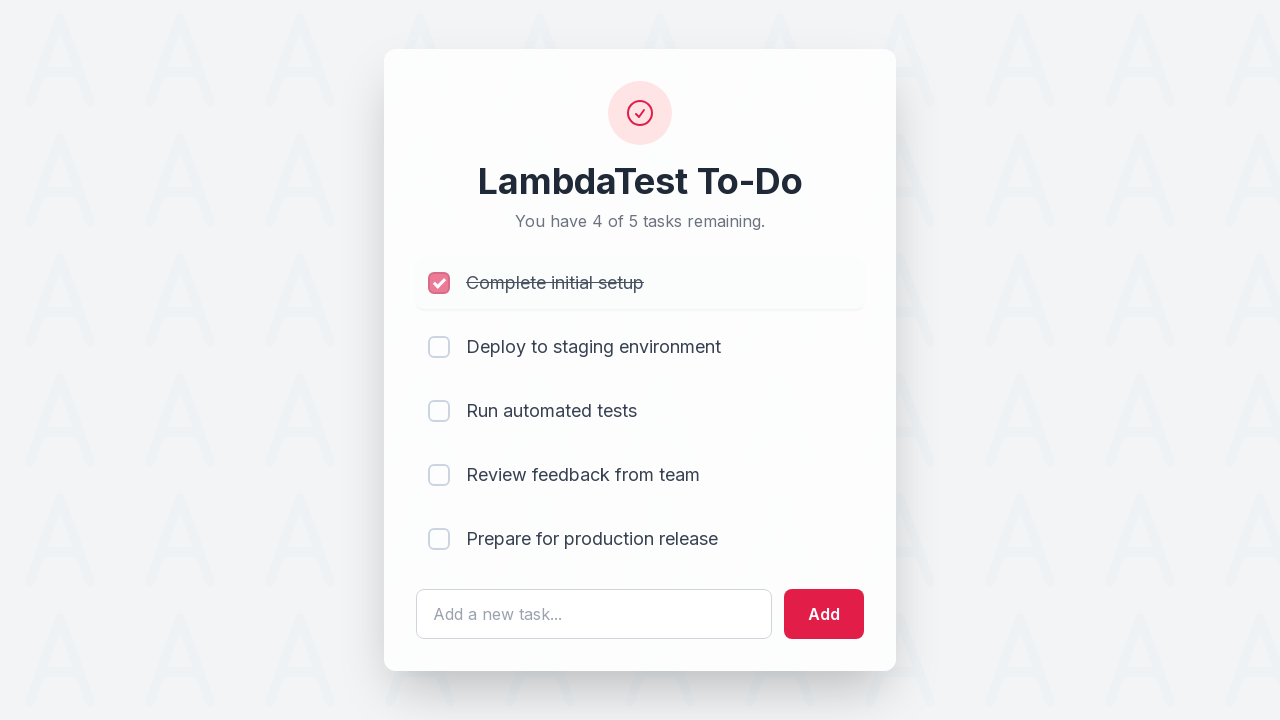

Marked second to-do item as done at (439, 347) on input[name='li2']
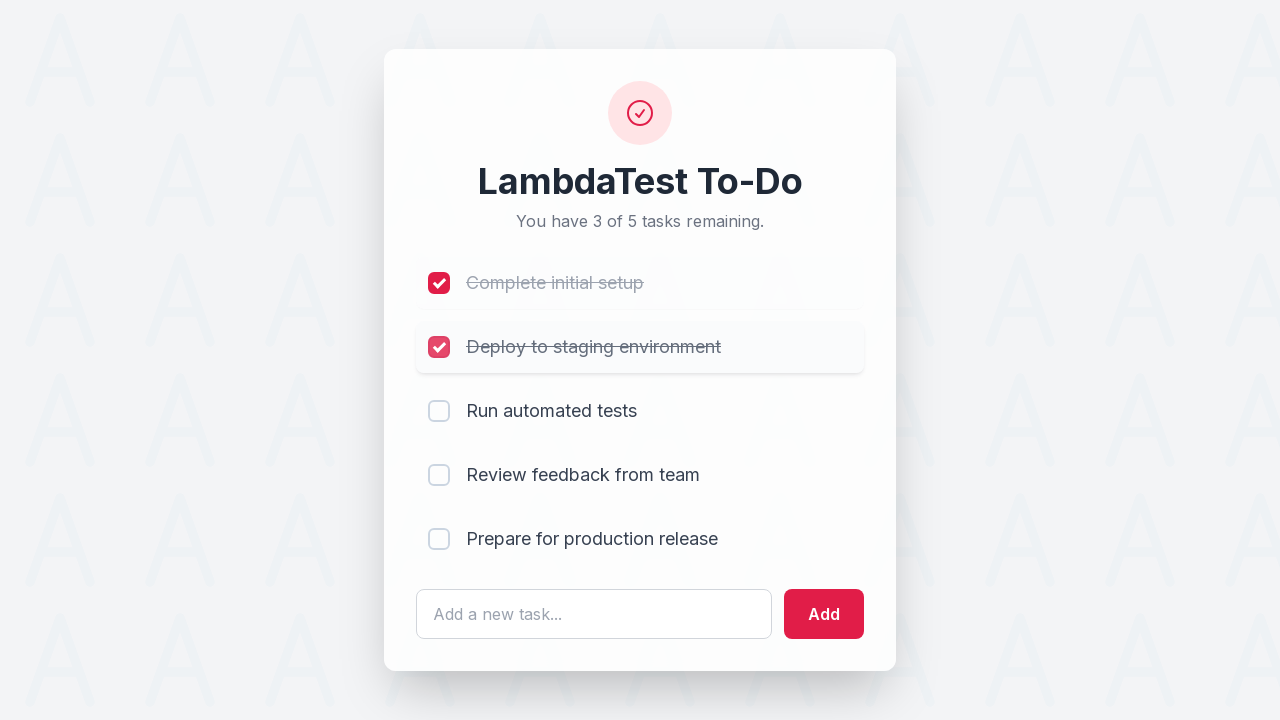

Entered new to-do item text: 'Yey, Let's add it to list' on #sampletodotext
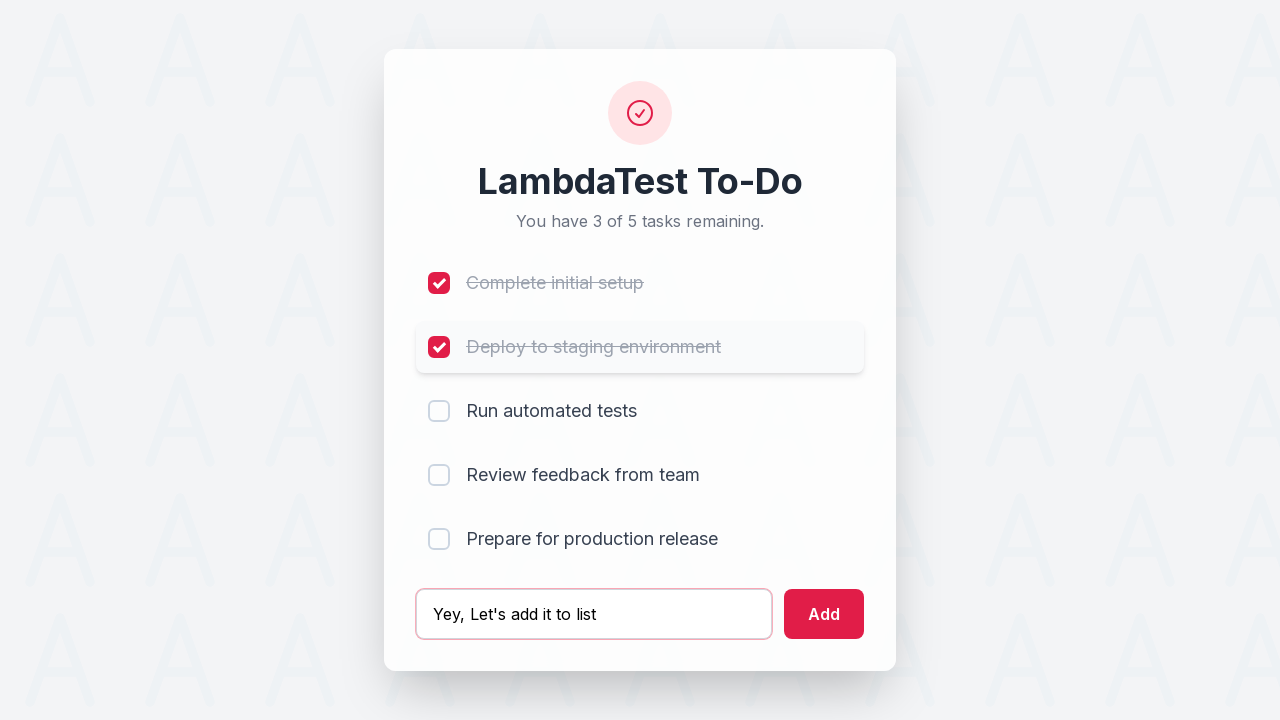

Clicked add button to create new to-do item at (824, 614) on #addbutton
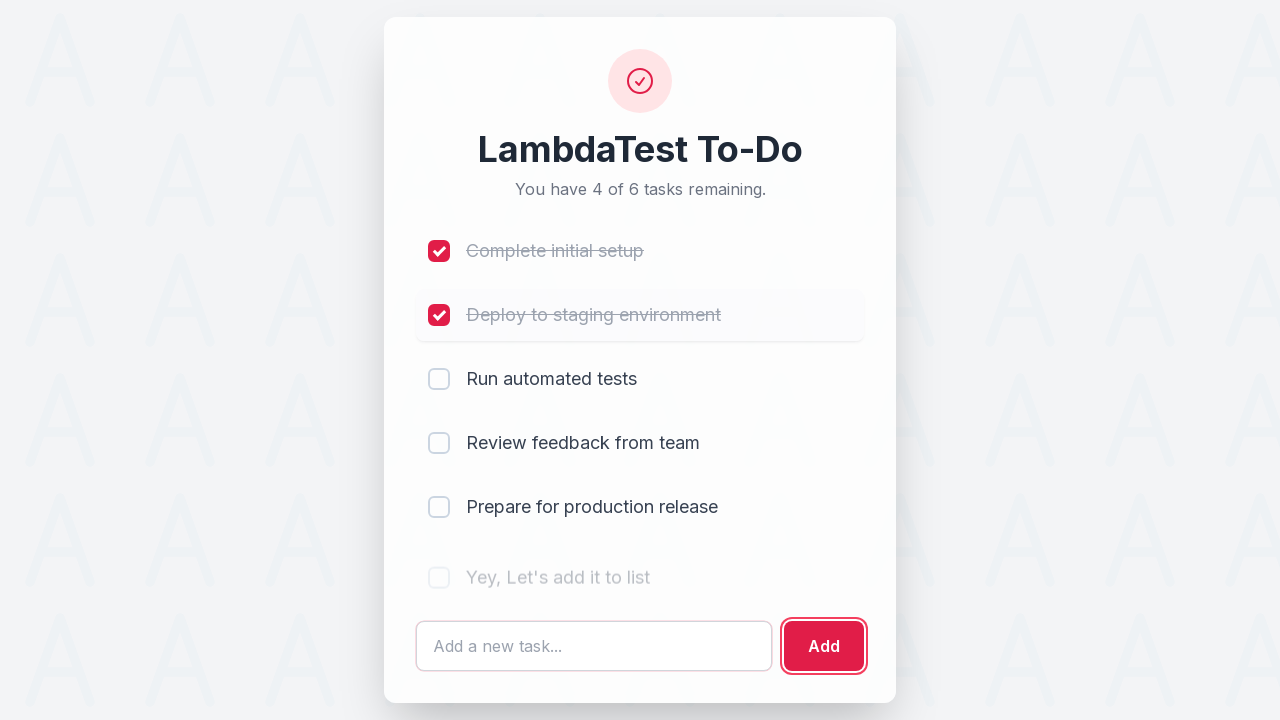

New to-do item added successfully to the list
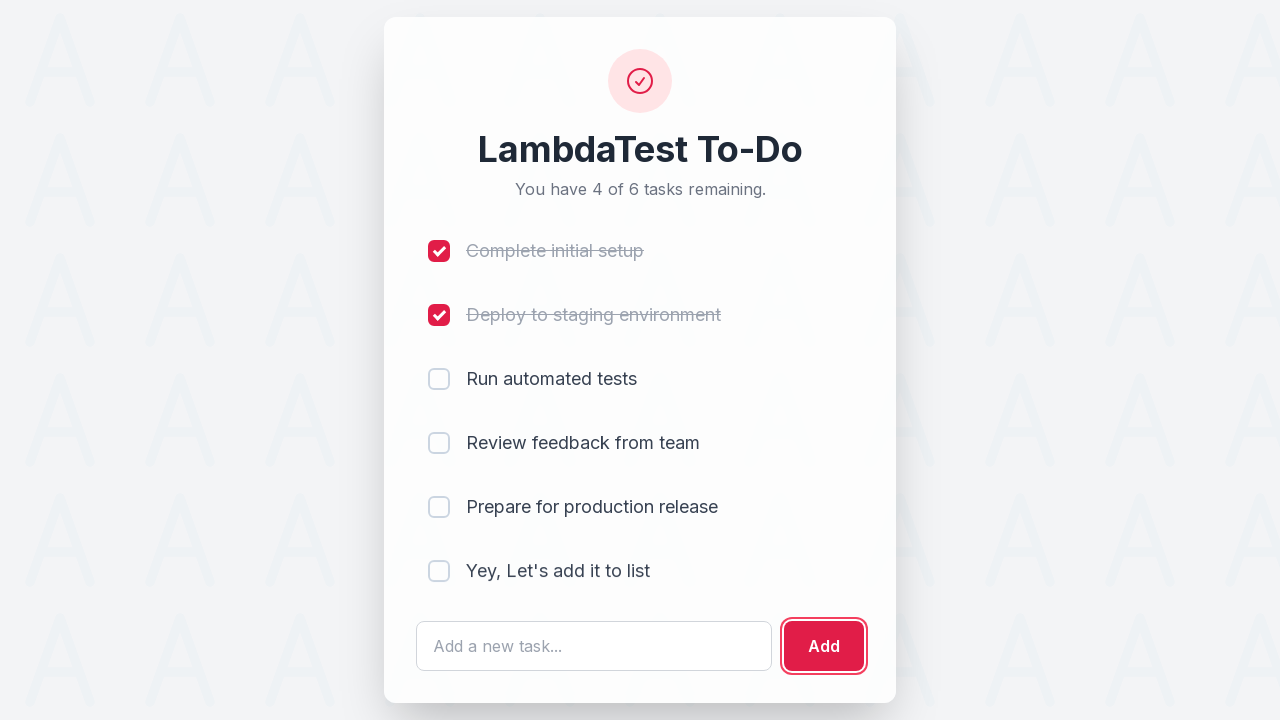

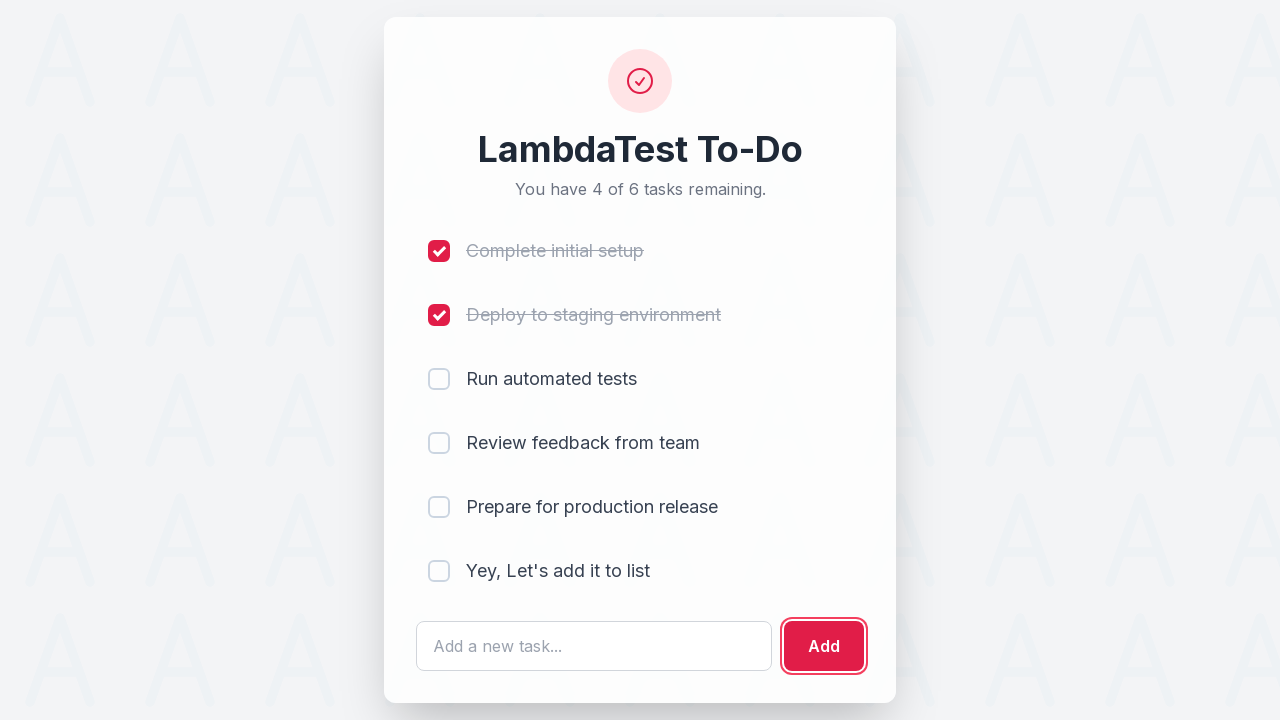